Navigates to a test page with a checkbox, checks the checkbox, and verifies that a confirmation message appears.

Starting URL: https://test.k6.io/browser.php

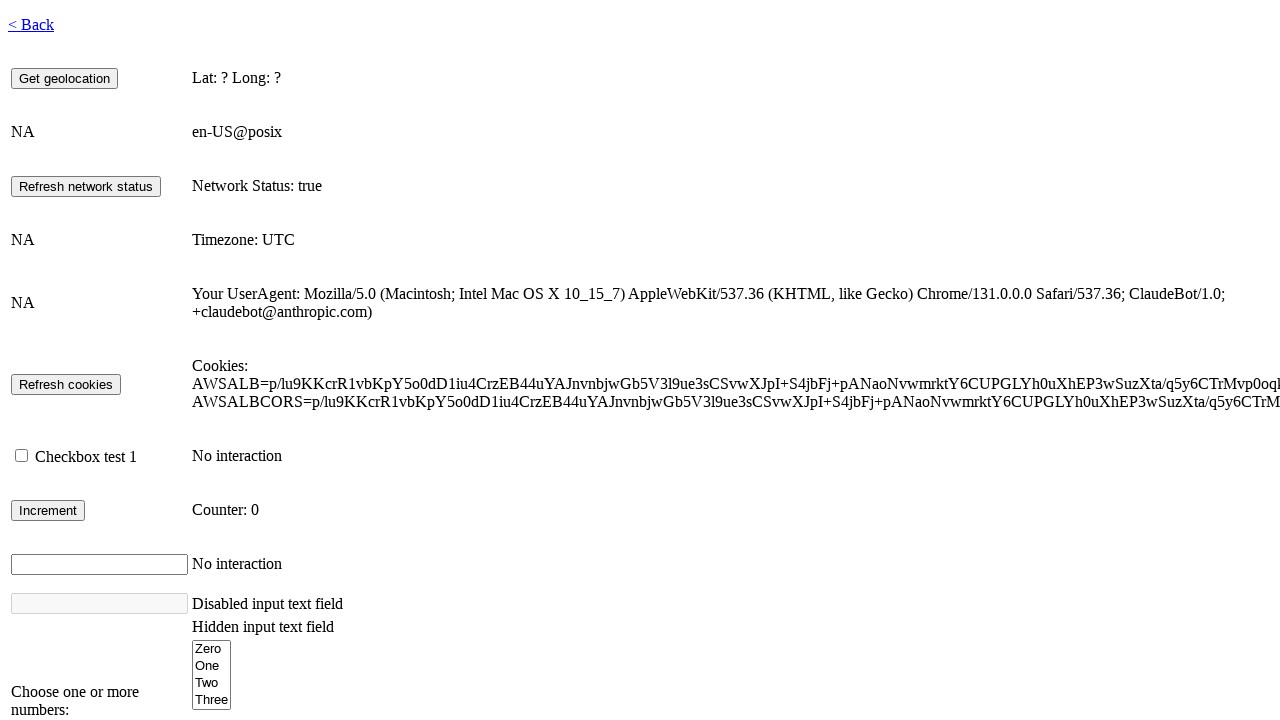

Page fully loaded (networkidle state reached)
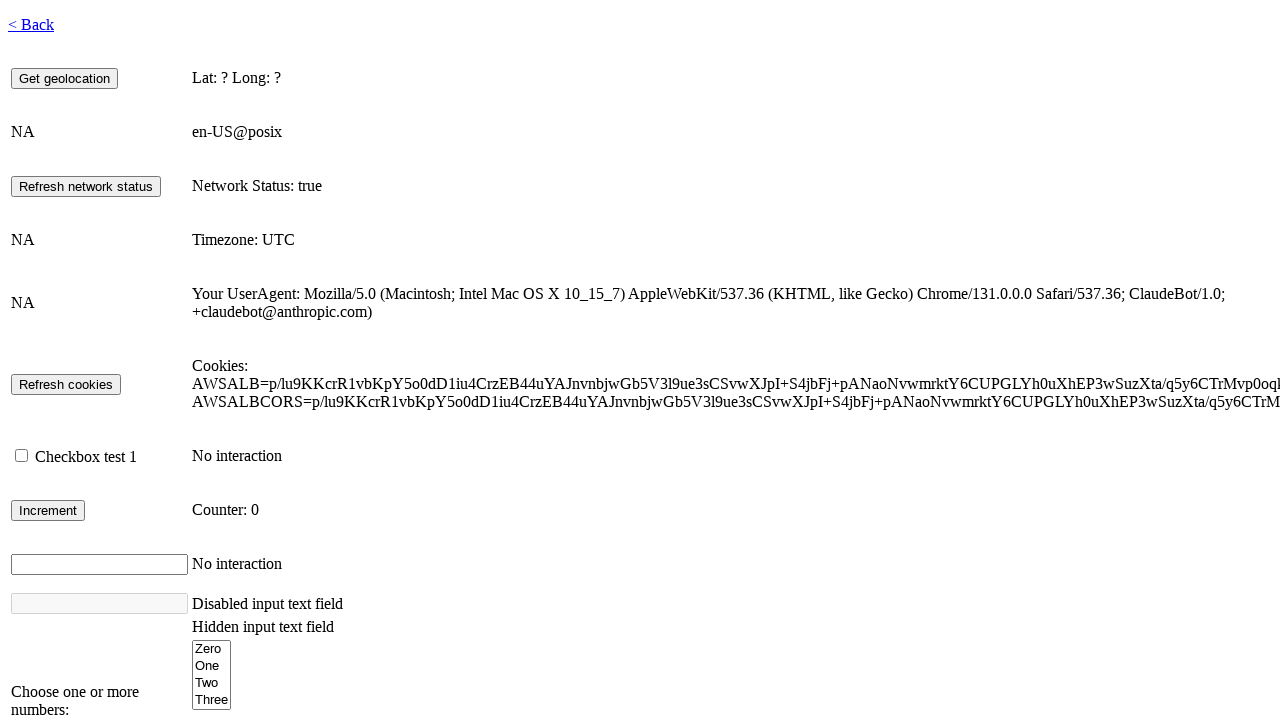

Checkbox #checkbox1 checked at (22, 456) on #checkbox1
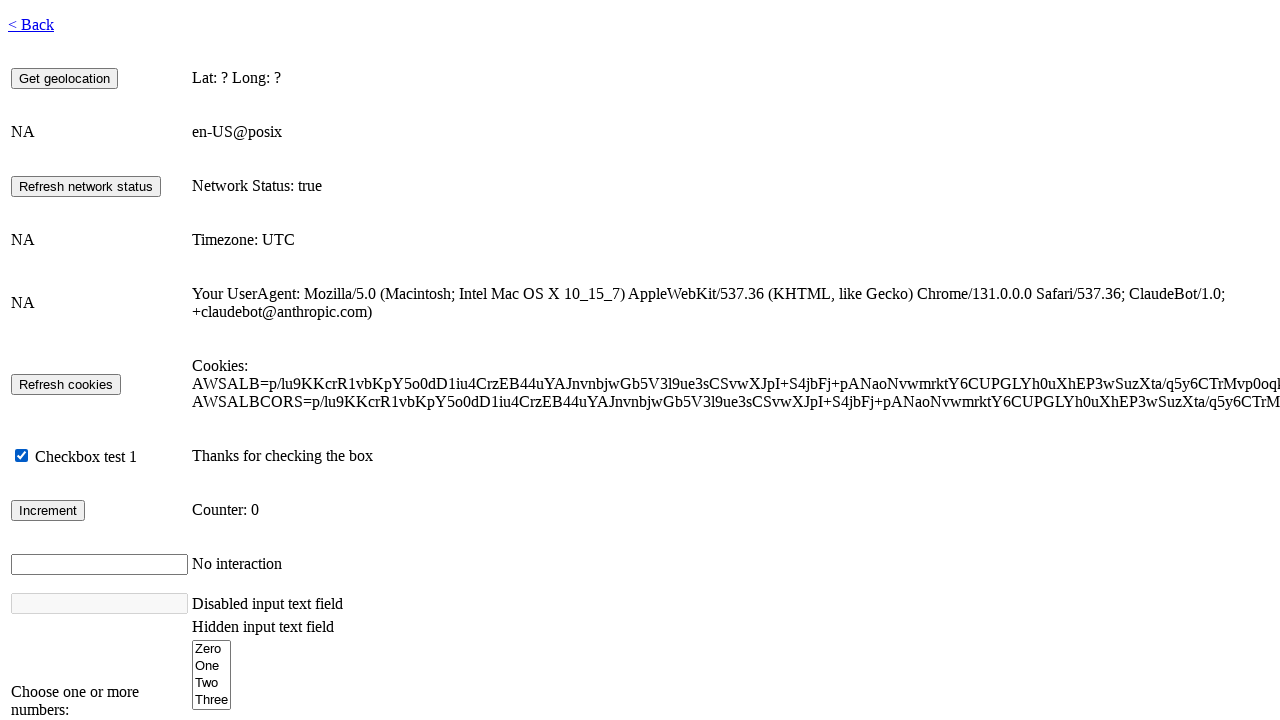

Confirmation message appeared in #checkbox-info-display
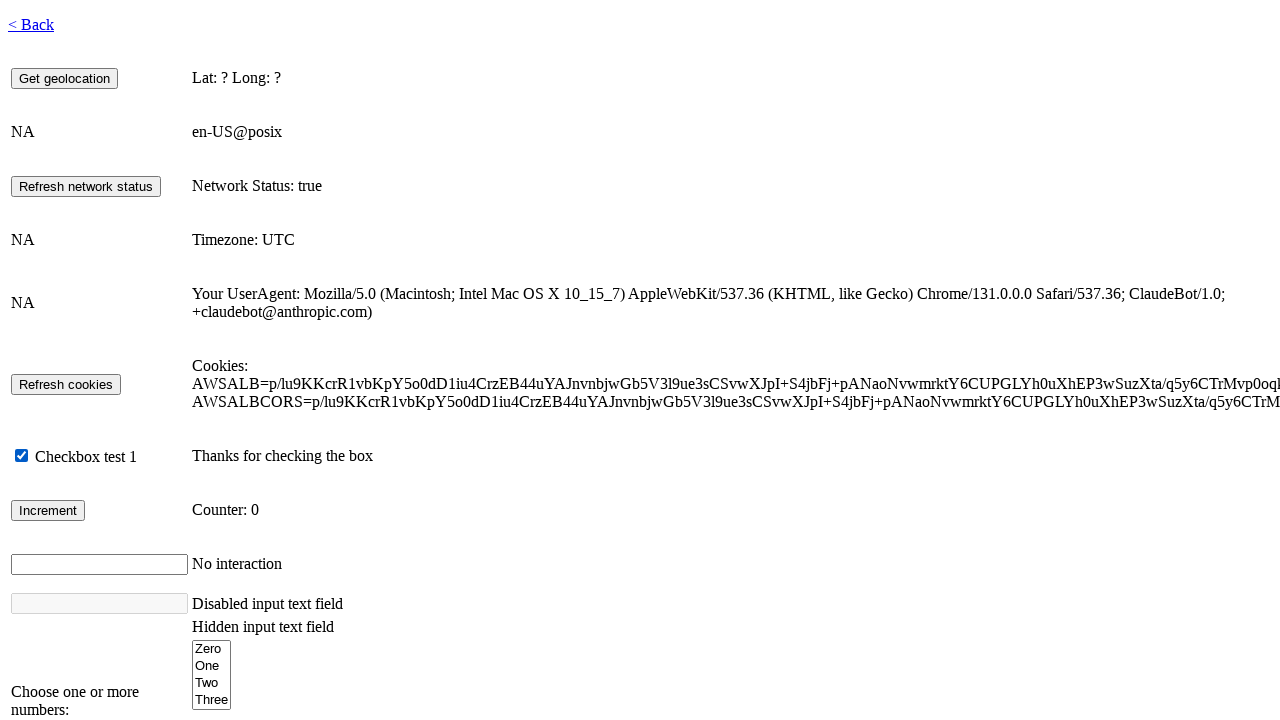

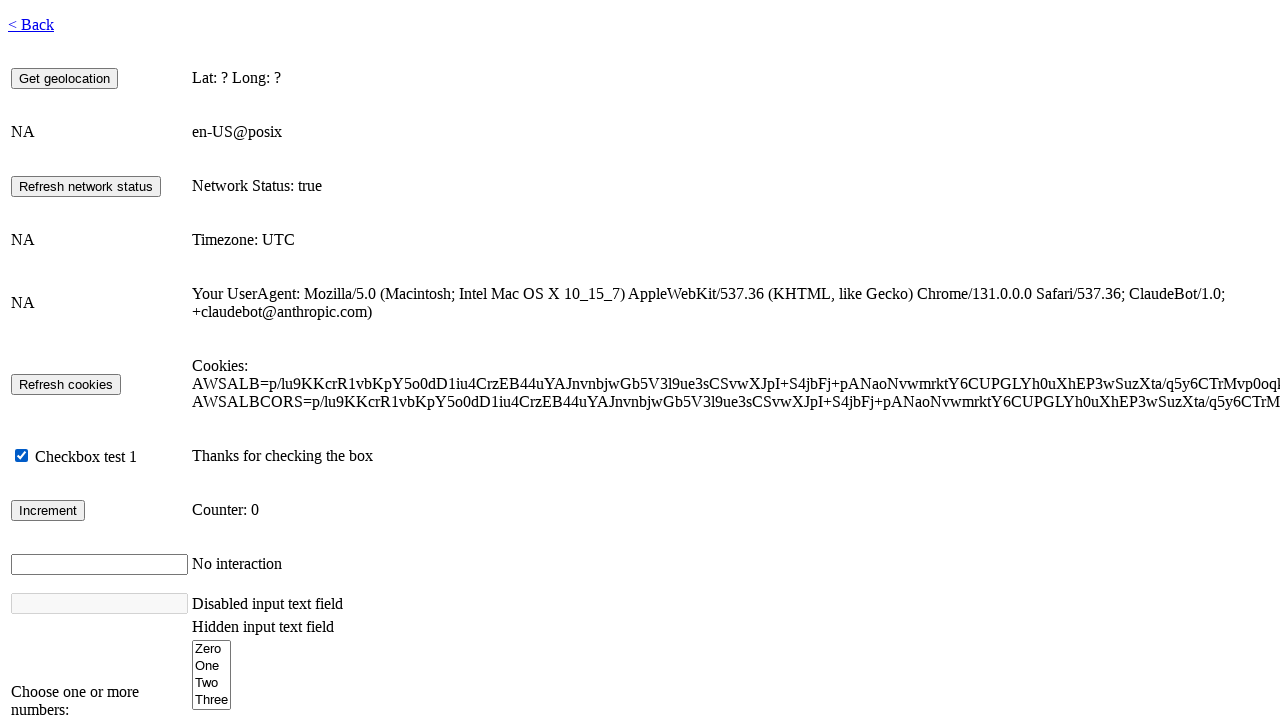